Tests dropdown selection functionality on OrangeHRM demo booking page by selecting different countries from the country dropdown

Starting URL: https://www.orangehrm.com/en/book-a-free-demo/

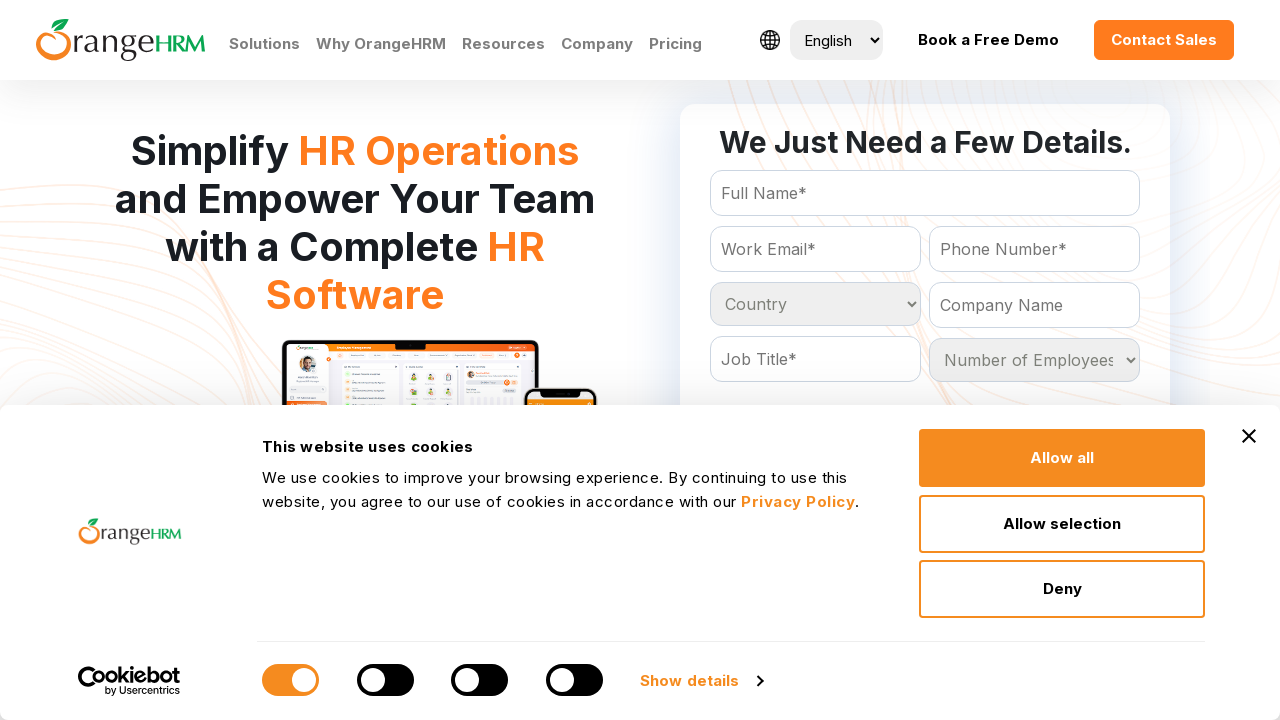

Selected 'India' from the country dropdown using visible text on #Form_getForm_Country
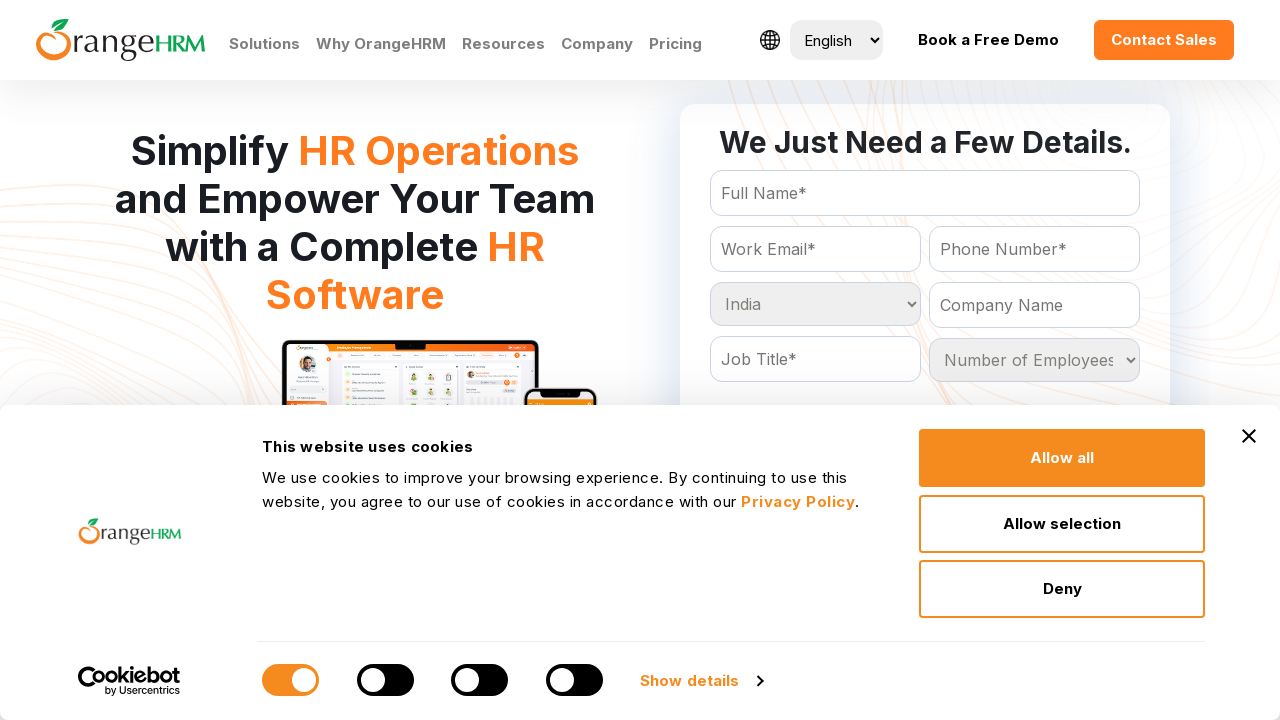

Selected 'Algeria' from the country dropdown using value on #Form_getForm_Country
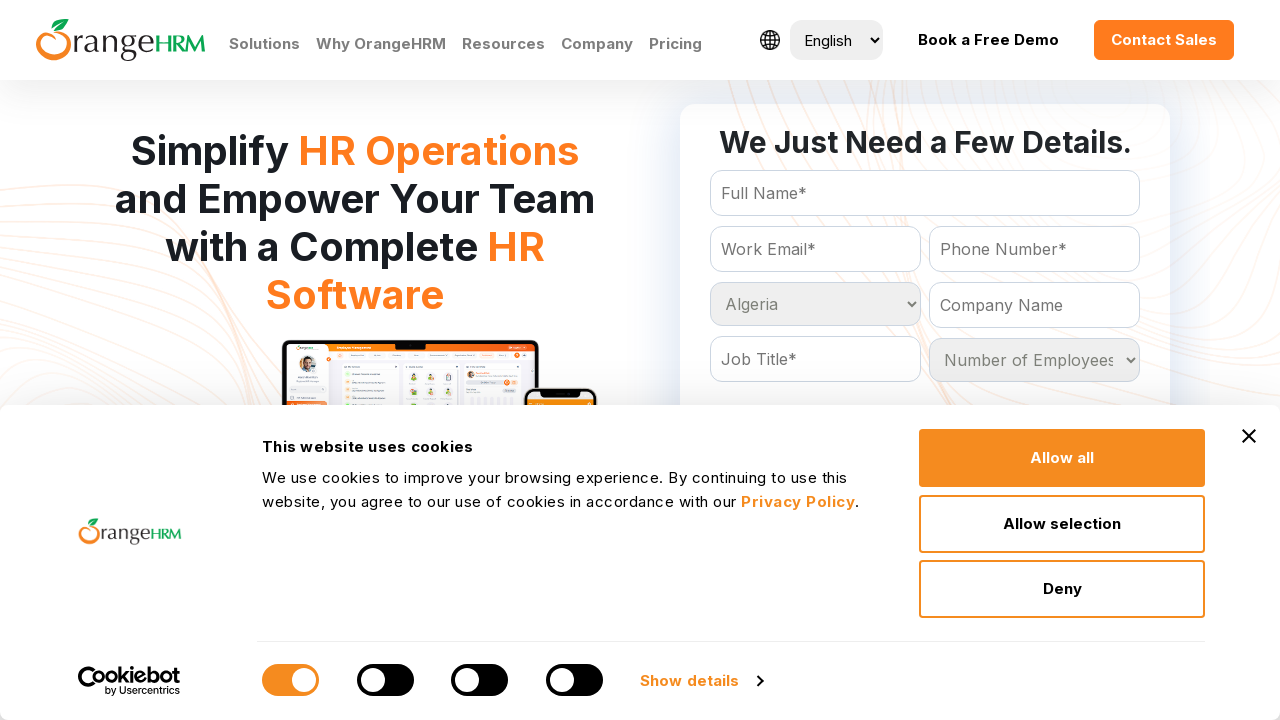

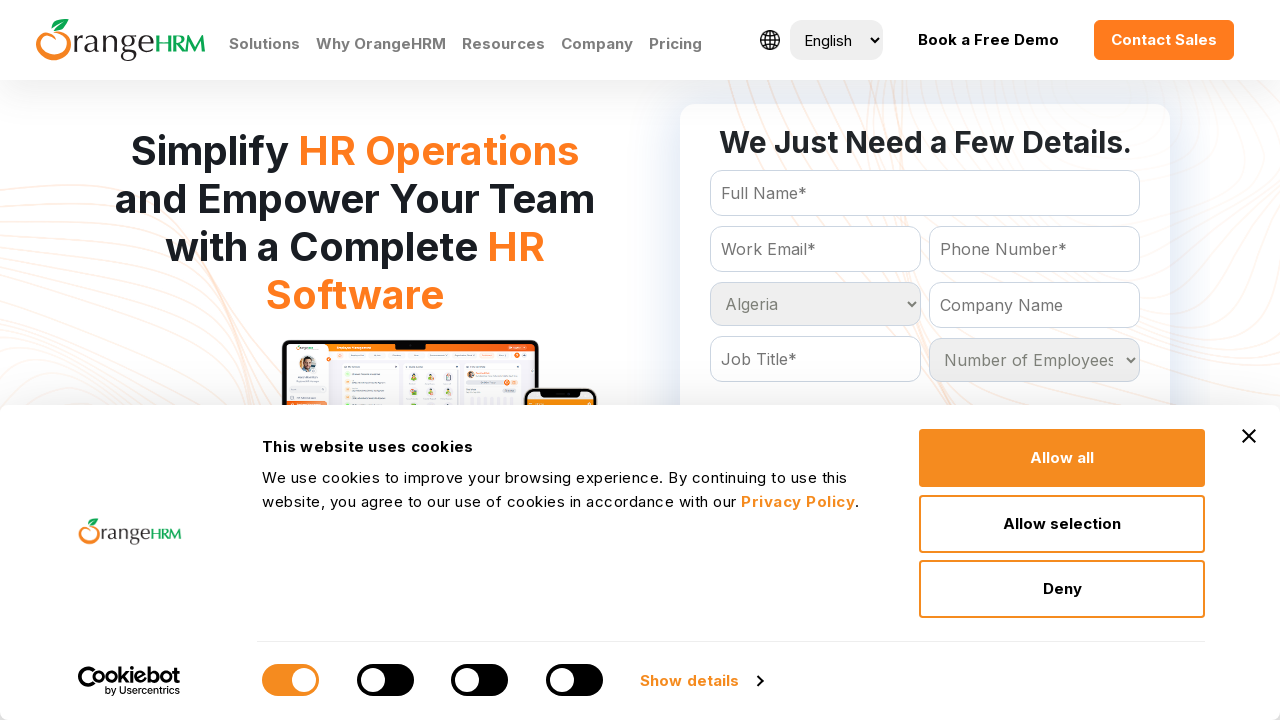